Tests selecting a dropdown option by its index position, selecting the option at index 1

Starting URL: https://the-internet.herokuapp.com/dropdown

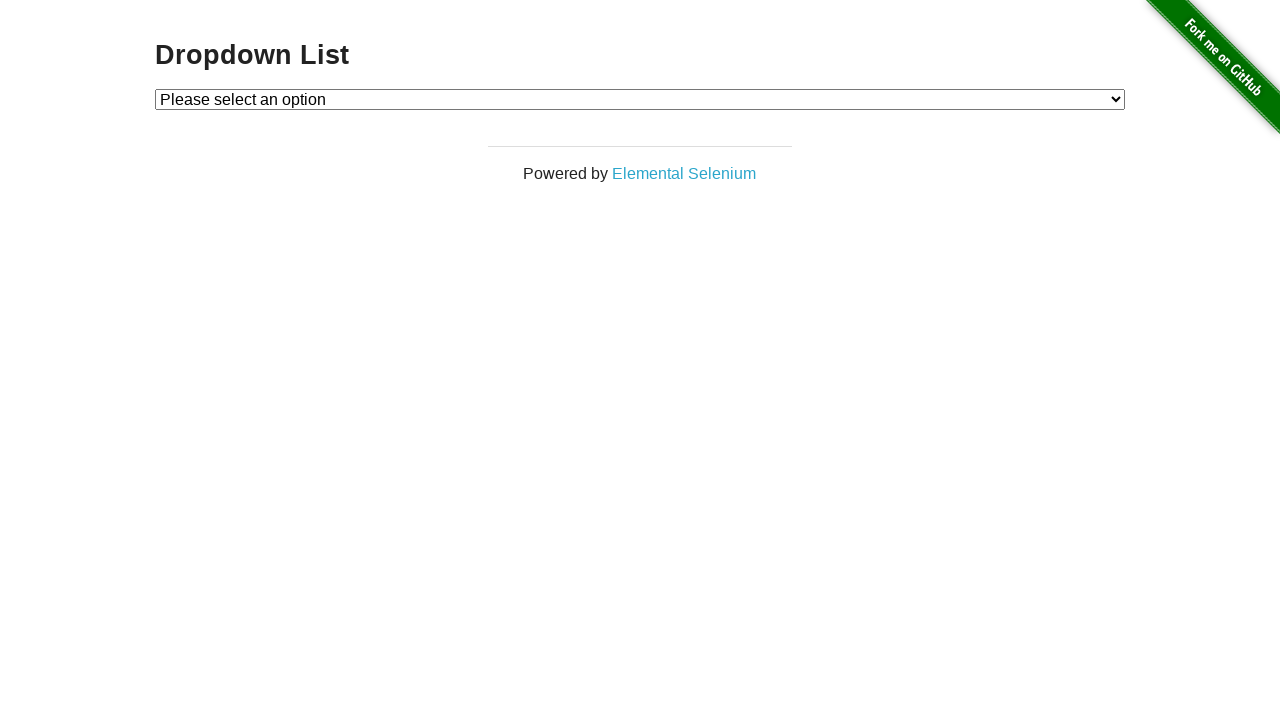

Navigated to dropdown page
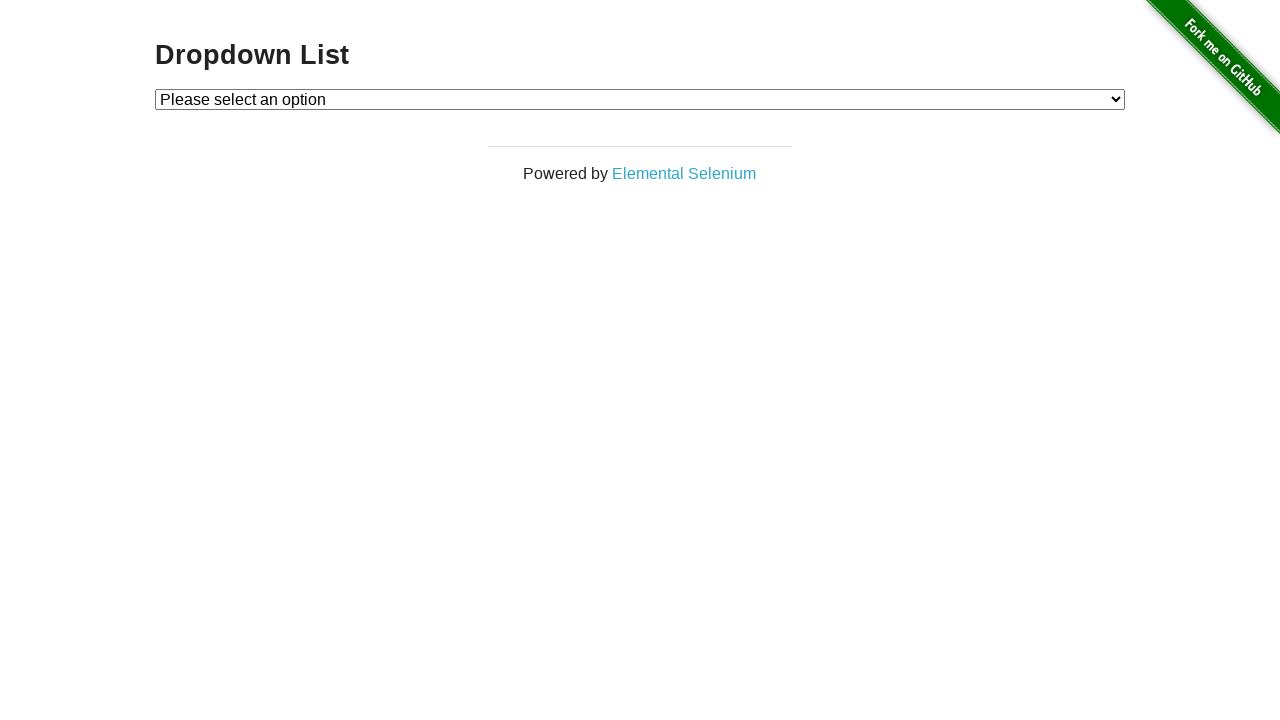

Selected dropdown option at index 1 on #dropdown
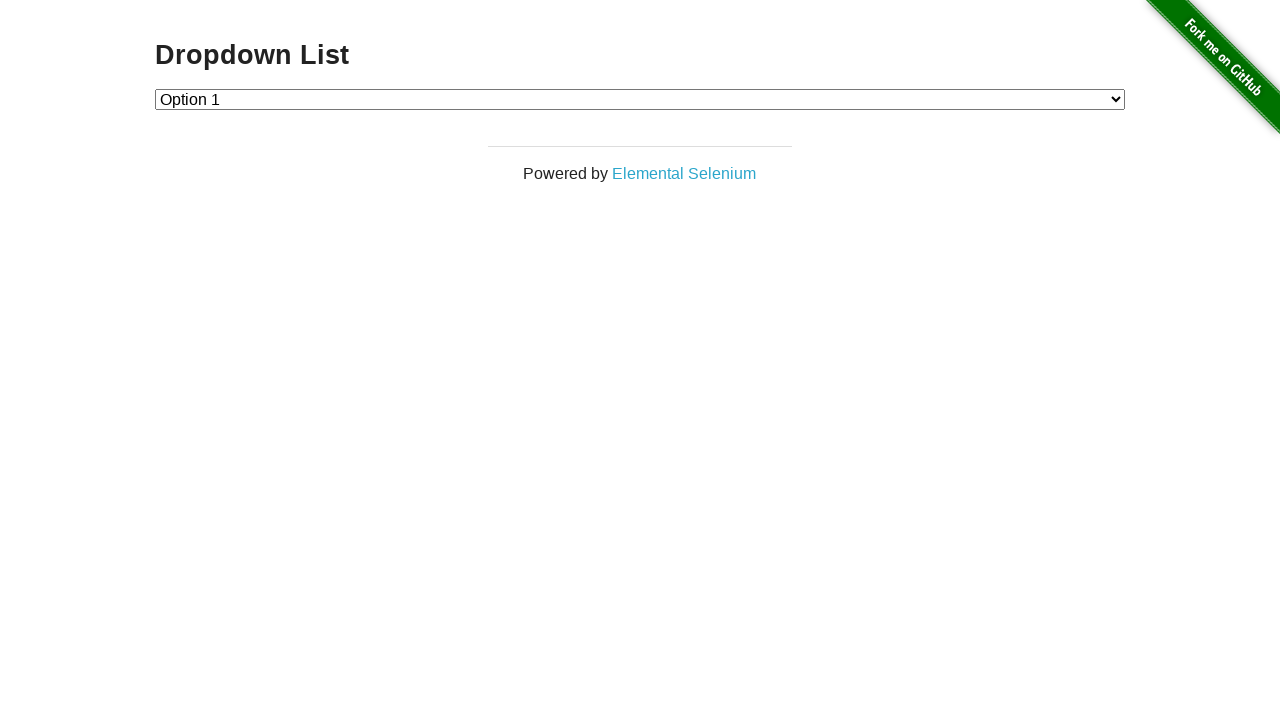

Verified dropdown value is '1'
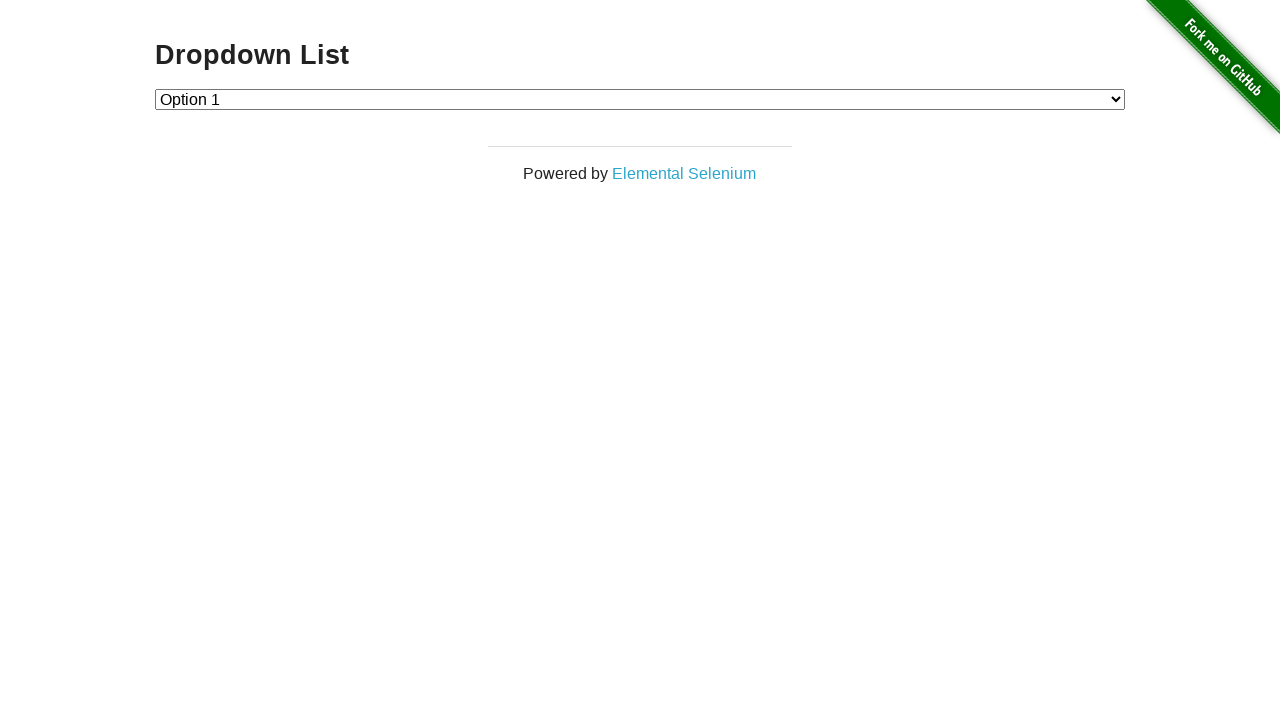

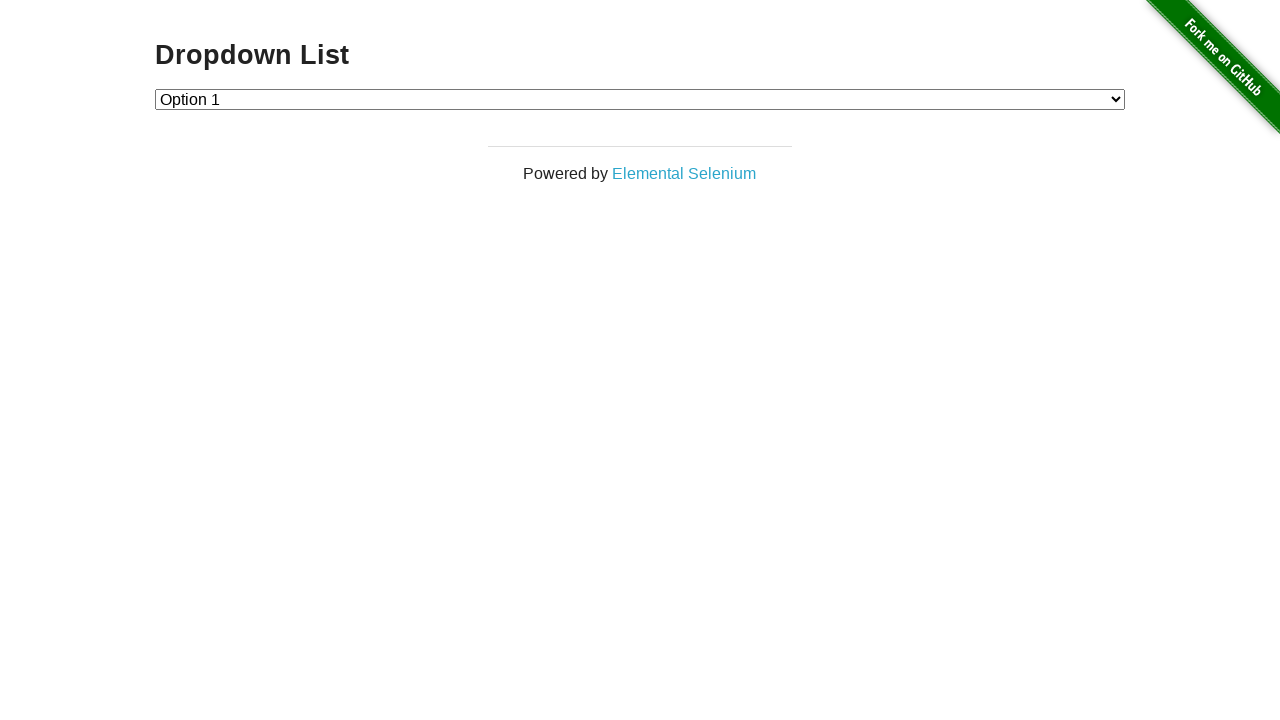